Tests page scrolling functionality by scrolling down to the bottom of a blog page using JavaScript execution

Starting URL: https://selenium08.blogspot.com/

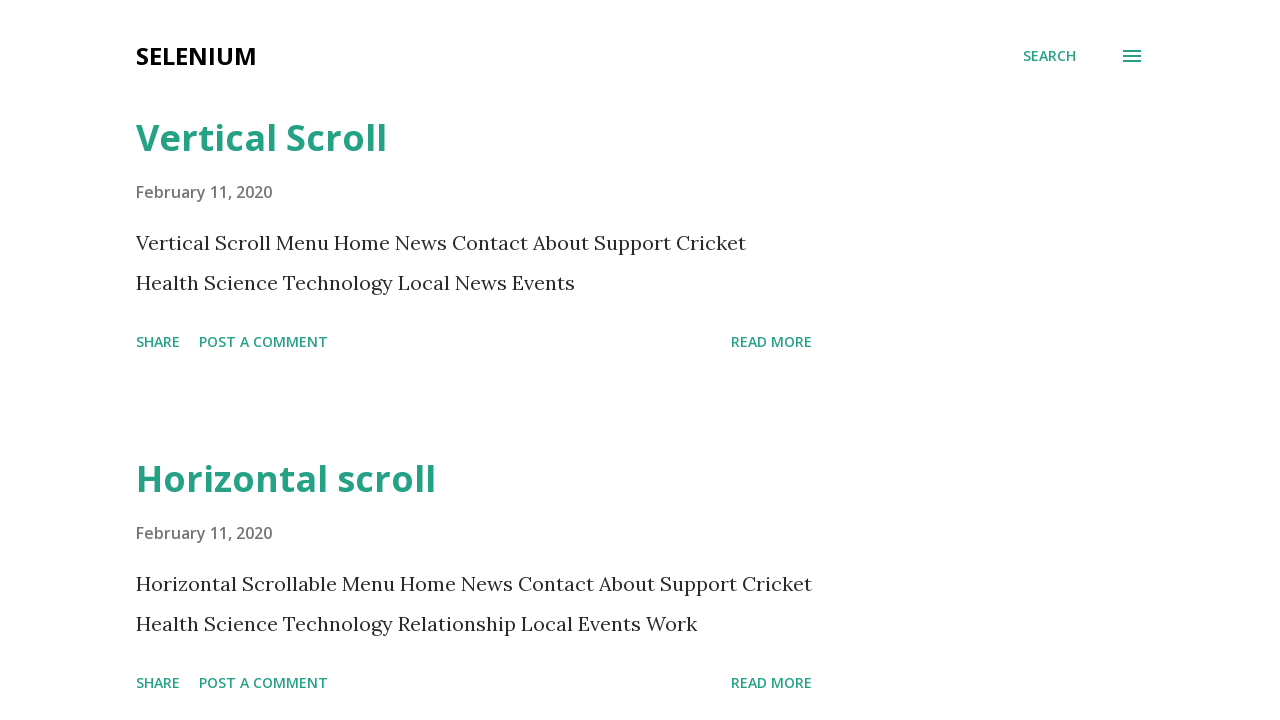

Navigated to blog page at https://selenium08.blogspot.com/
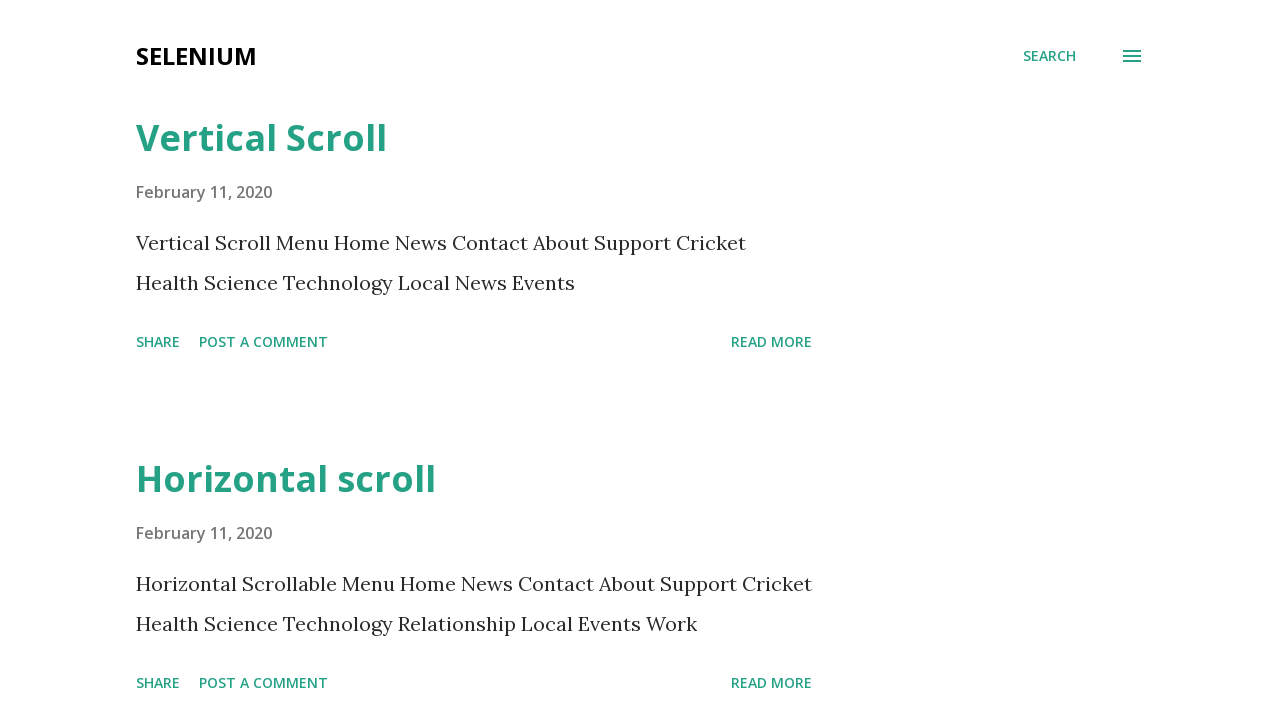

Scrolled down to the bottom of the page using JavaScript
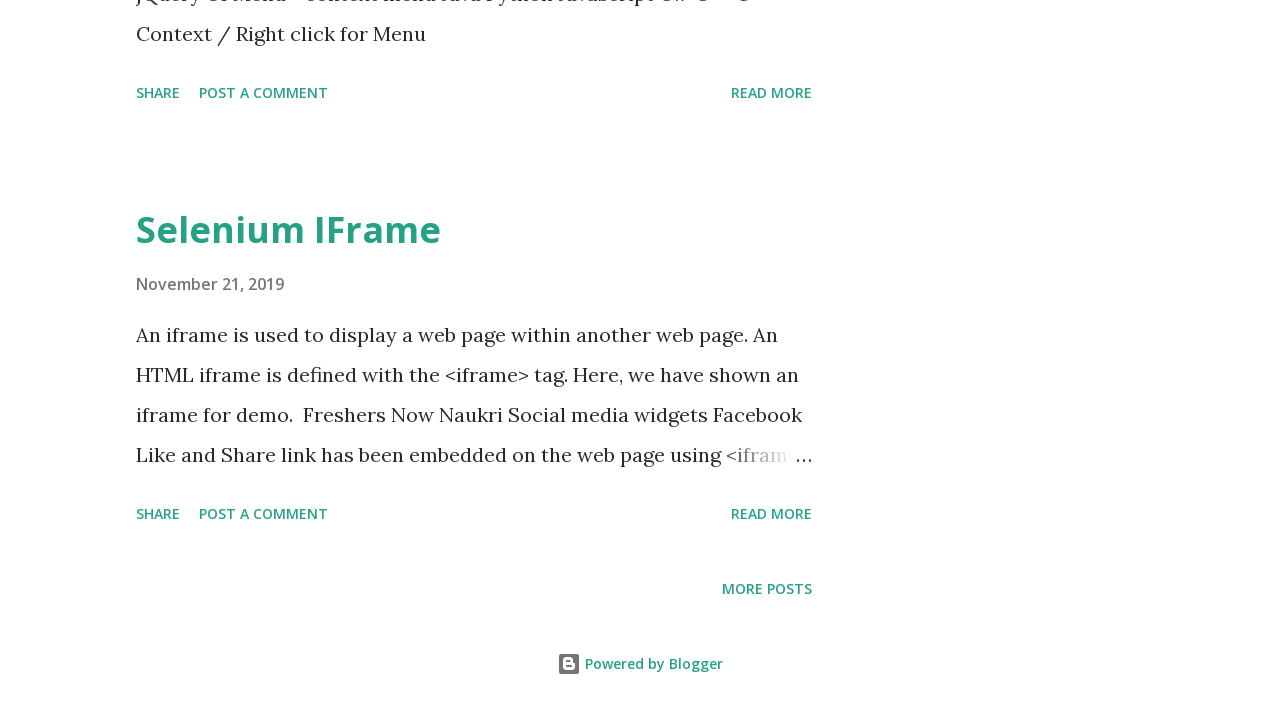

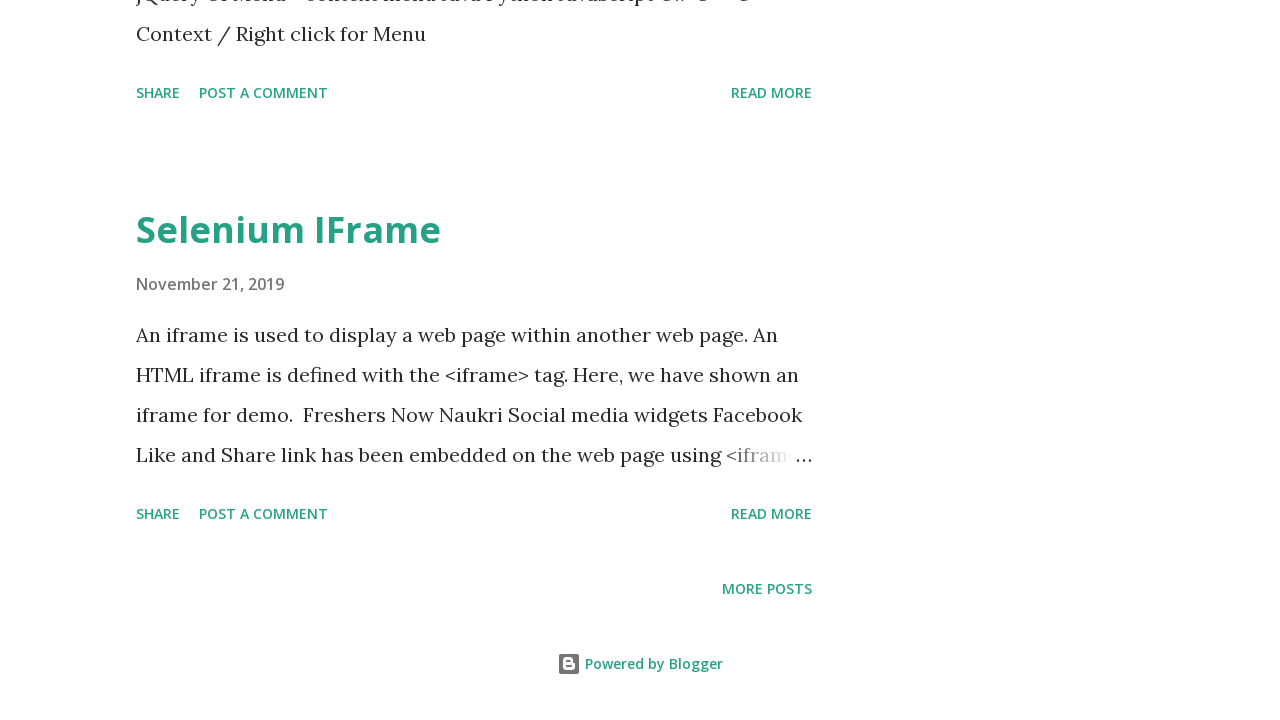